Tests JavaScript prompt alert handling by clicking a button to trigger the prompt, entering text into it, and accepting the alert

Starting URL: https://demoqa.com/alerts

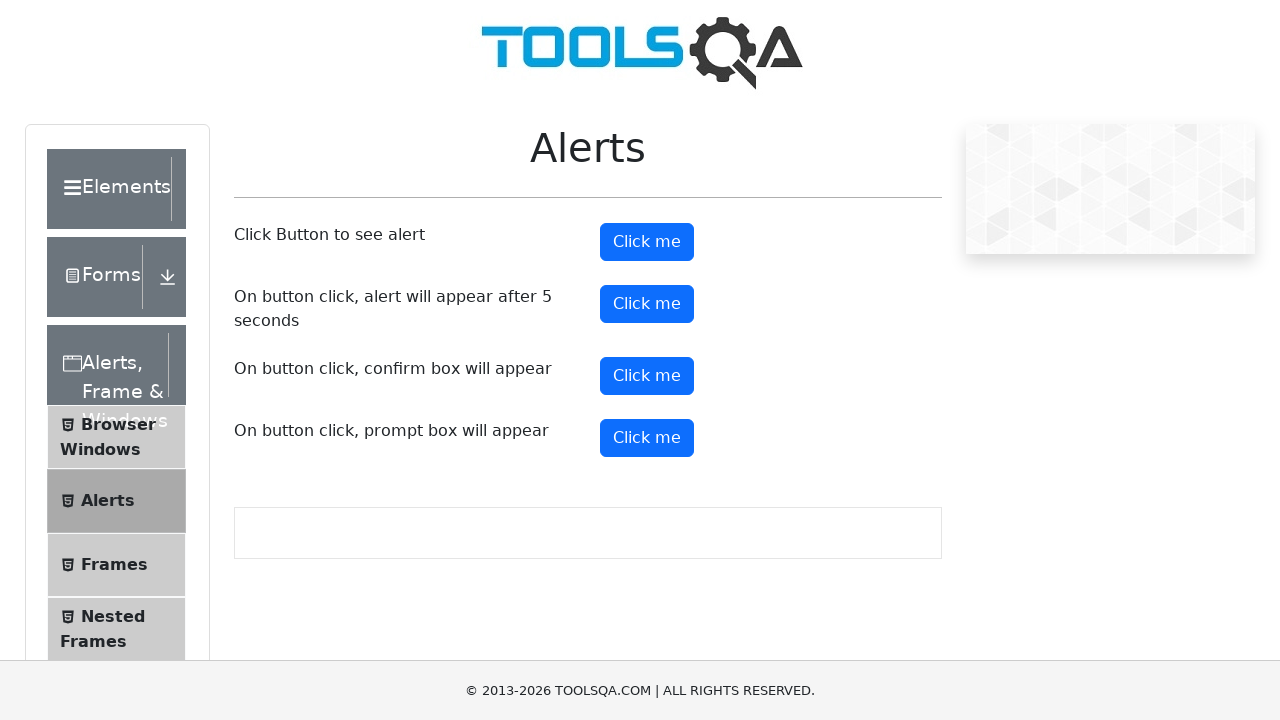

Clicked prompt button to trigger JavaScript prompt alert at (647, 438) on #promtButton
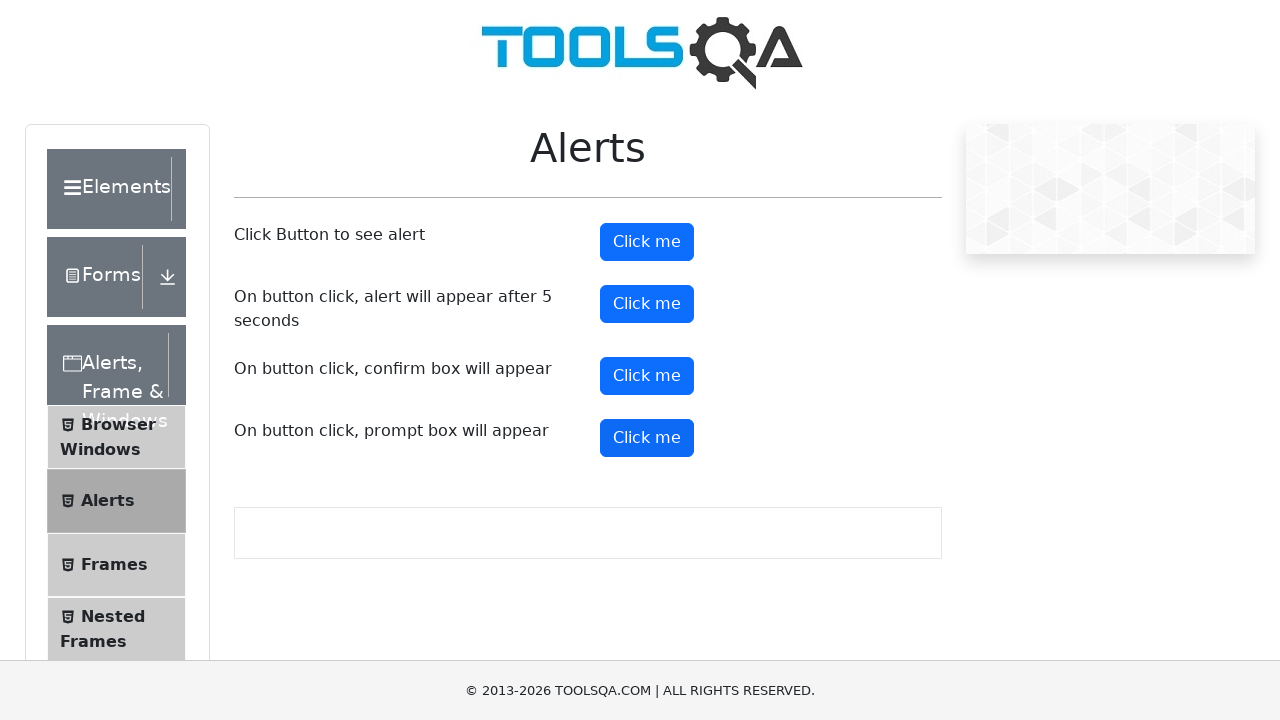

Set up dialog handler to accept prompt with text 'Selenium Automation'
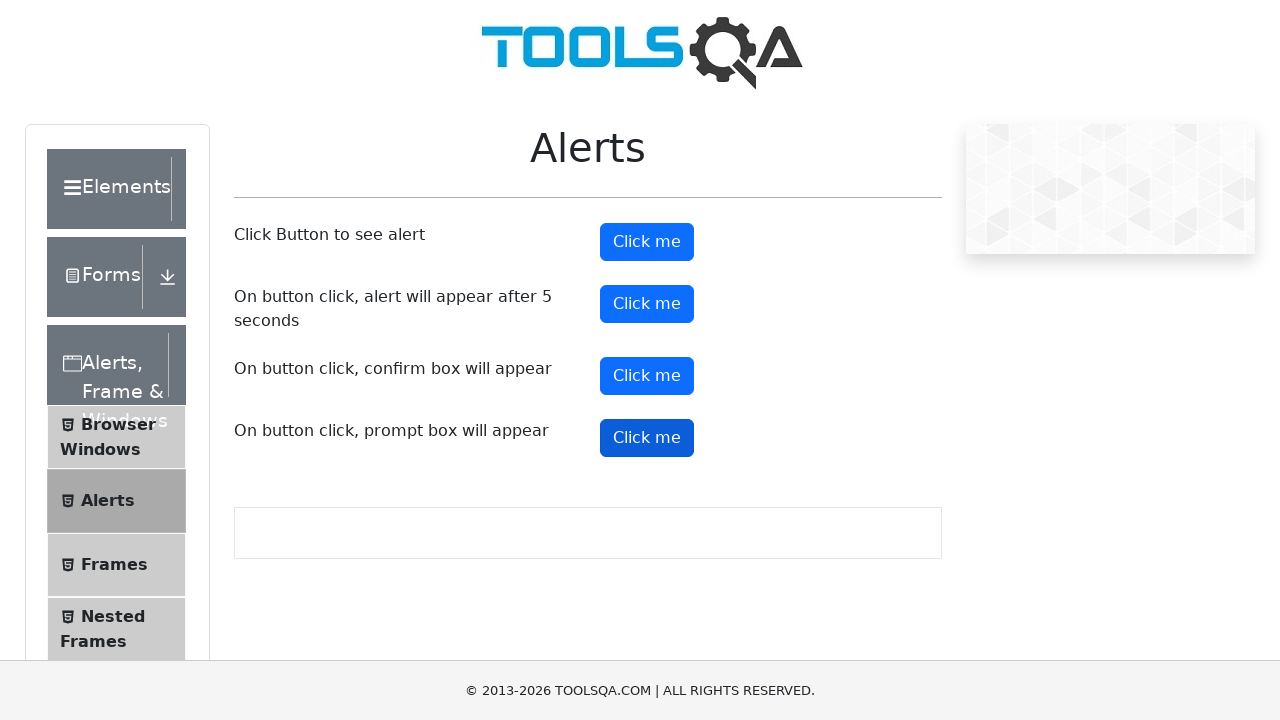

Waited 1000ms for alert handling to complete
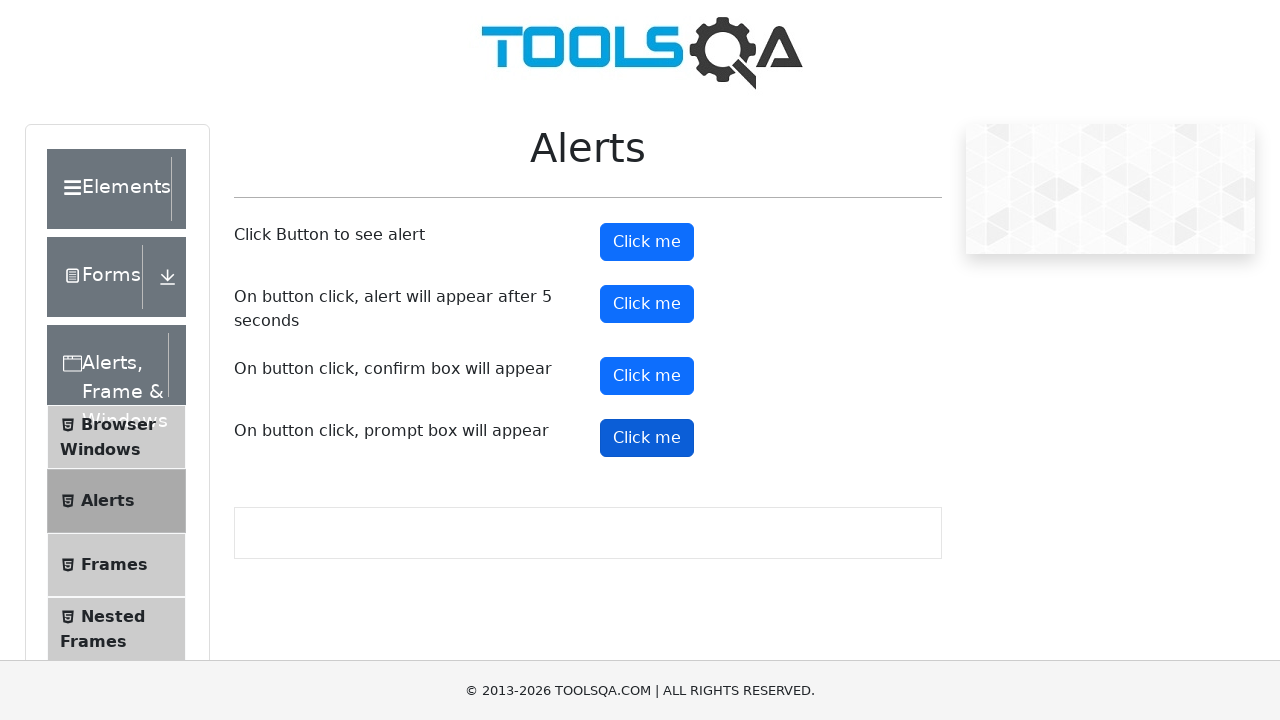

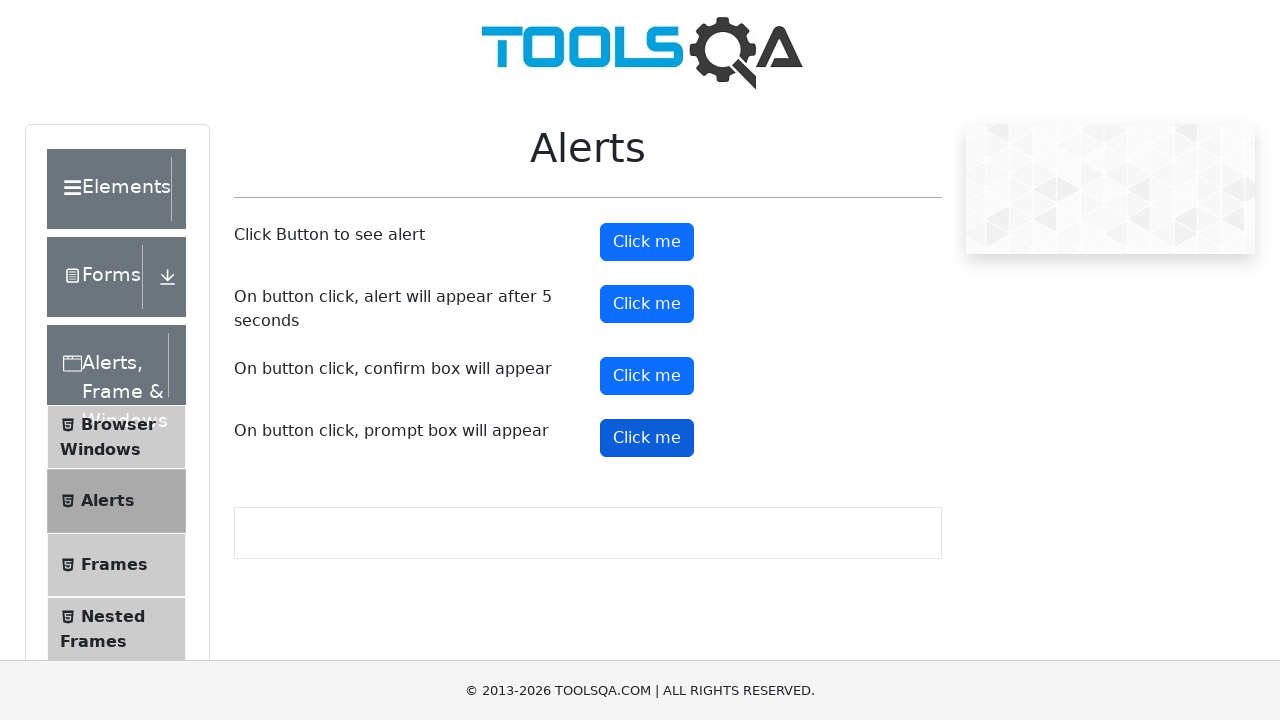